Completes a math challenge form by reading a value from the page, calculating a mathematical function (log of absolute value of 12*sin(x)), entering the answer, checking a checkbox, selecting a radio button, and submitting the form.

Starting URL: https://suninjuly.github.io/math.html

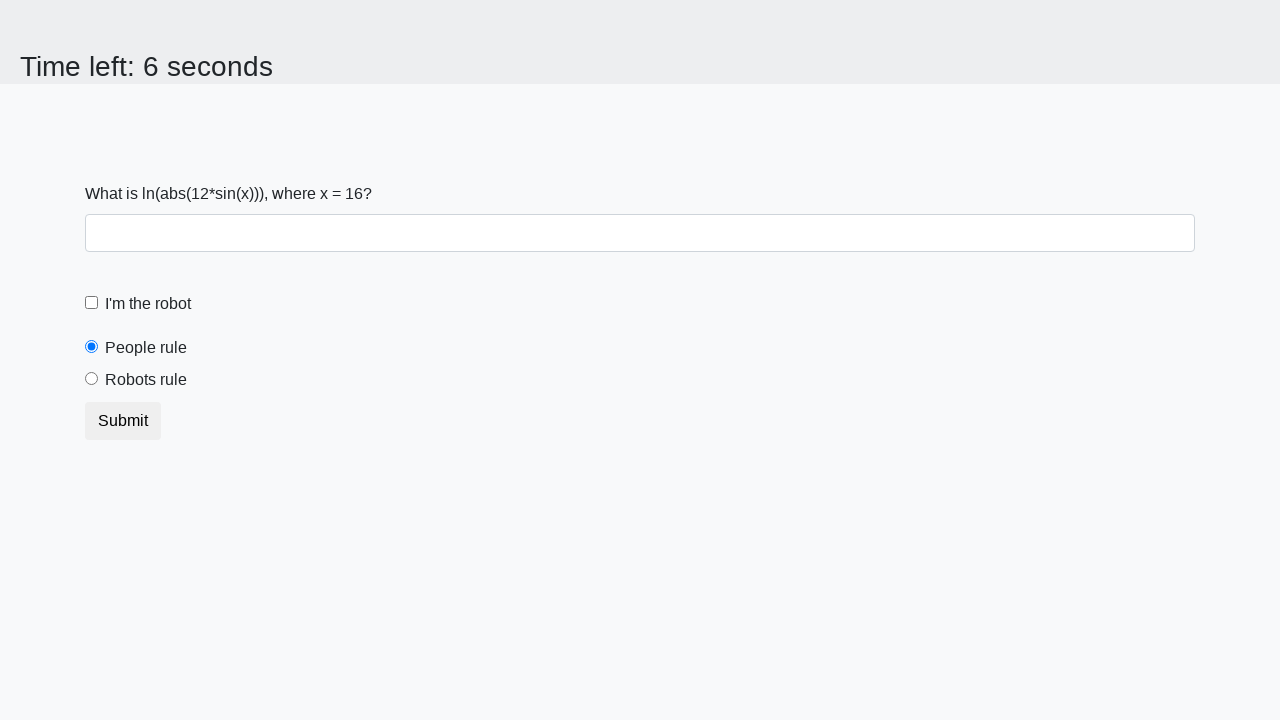

Located and read the value of x from the page
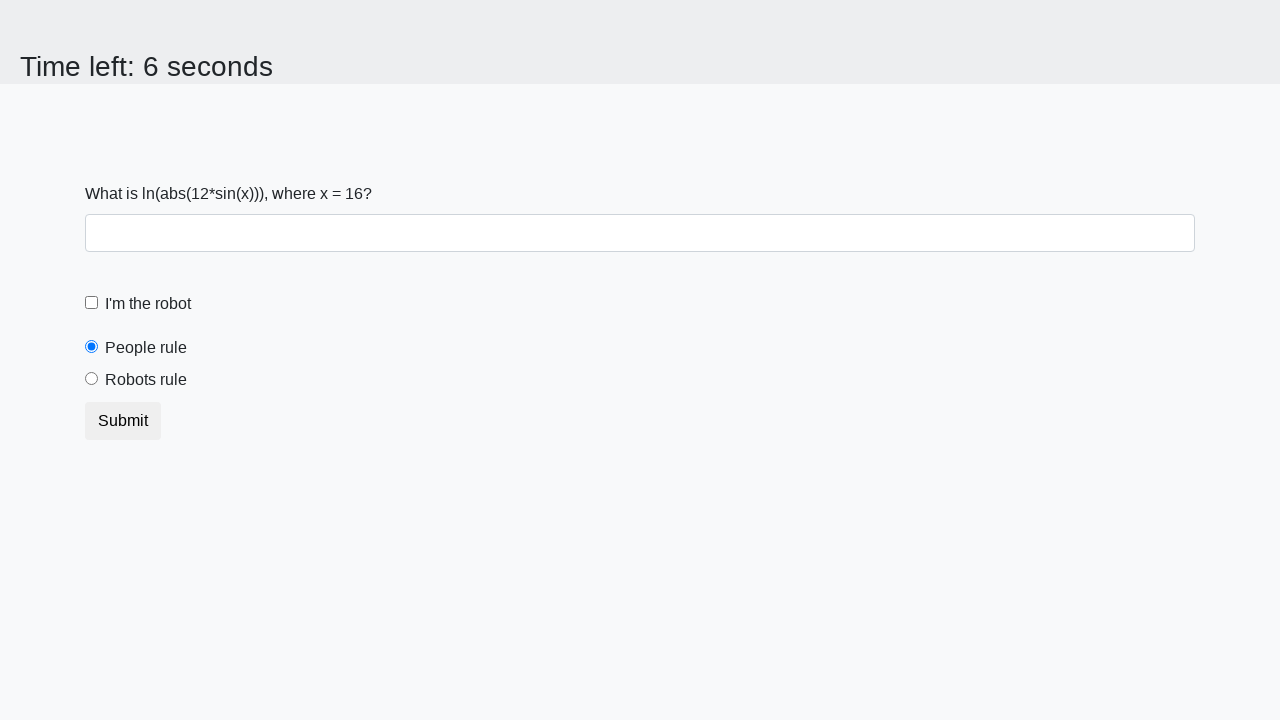

Calculated mathematical function: log(abs(12*sin(16))) = 1.2397760885558486
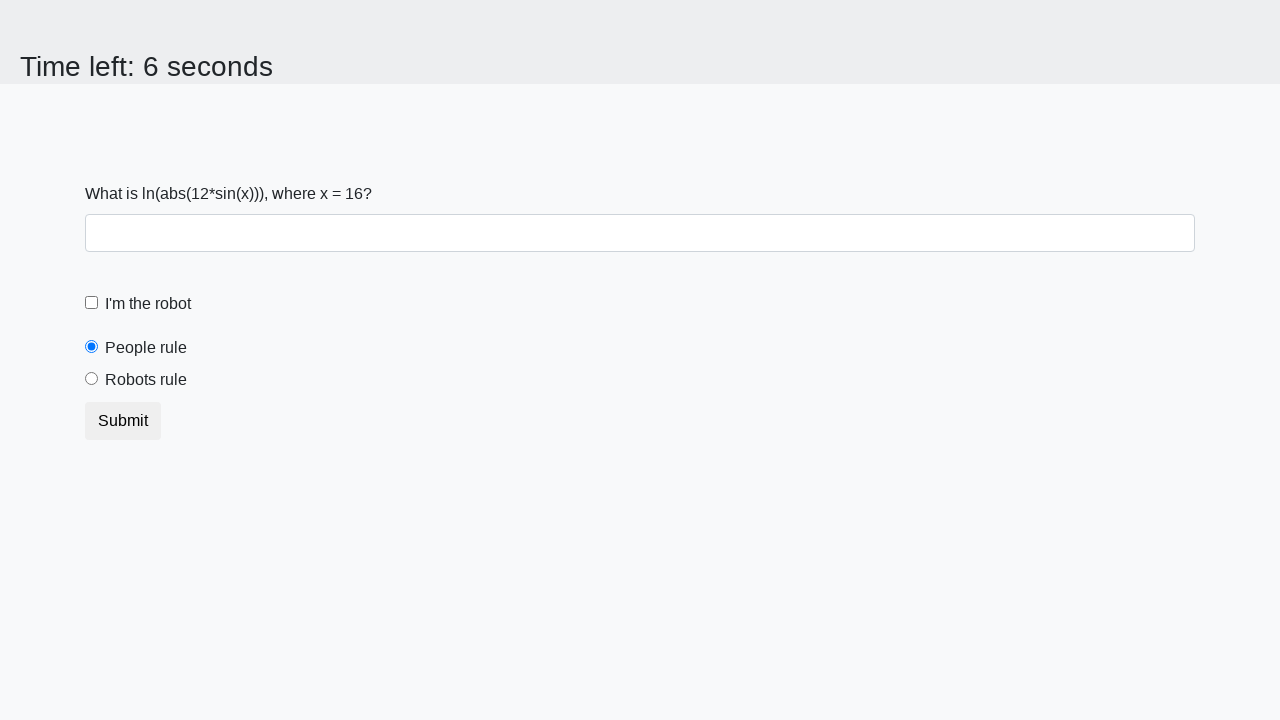

Entered calculated answer '1.2397760885558486' in the answer field on #answer
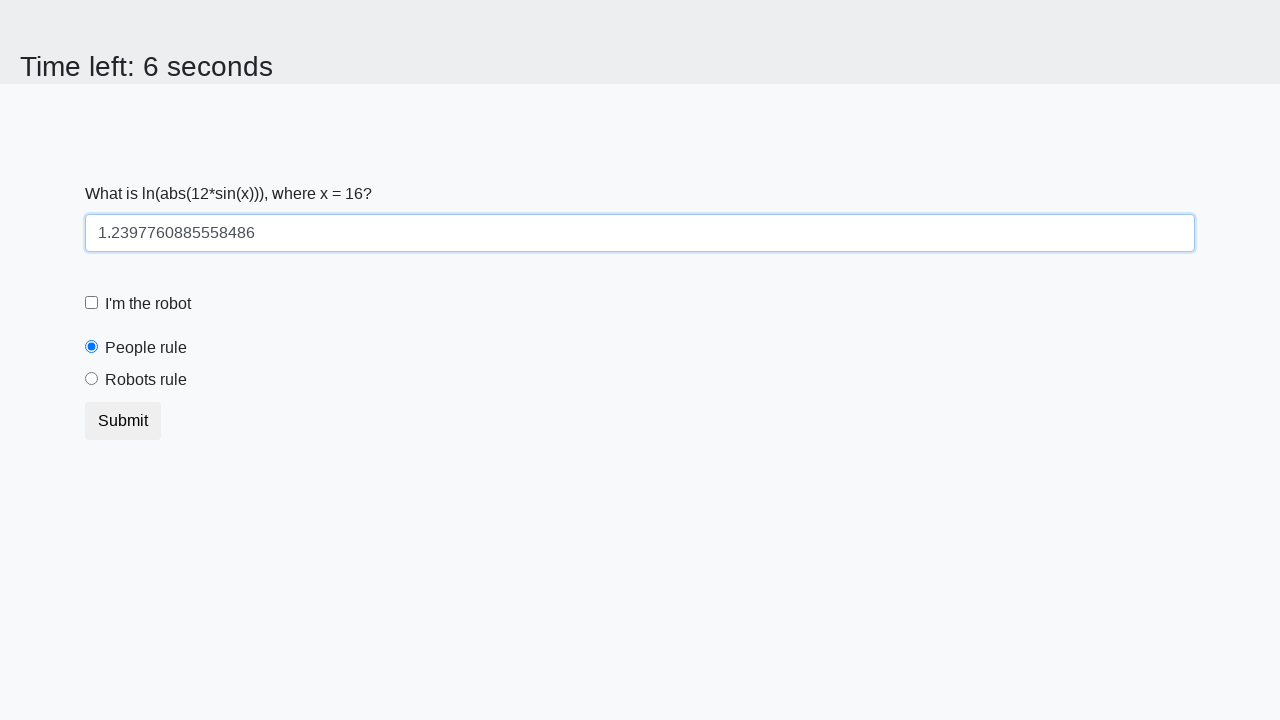

Checked the 'I'm the robot' checkbox at (92, 303) on #robotCheckbox
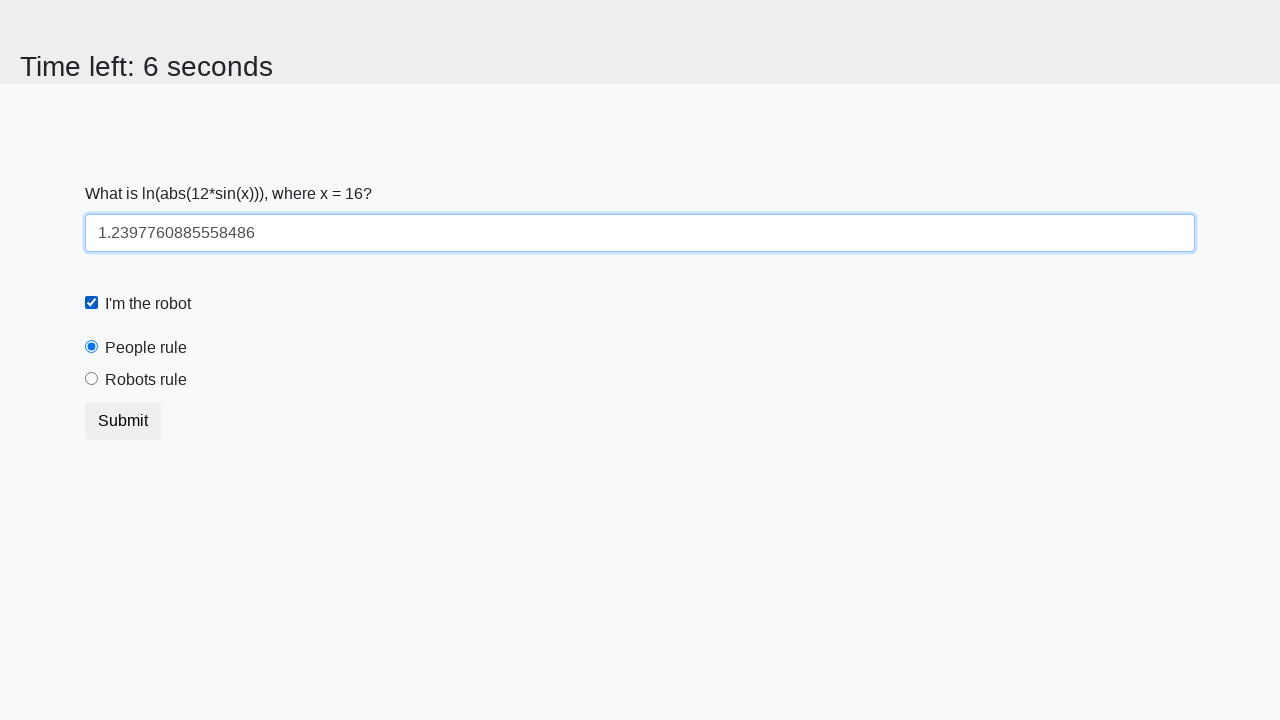

Selected the 'Robots rule!' radio button at (92, 379) on #robotsRule
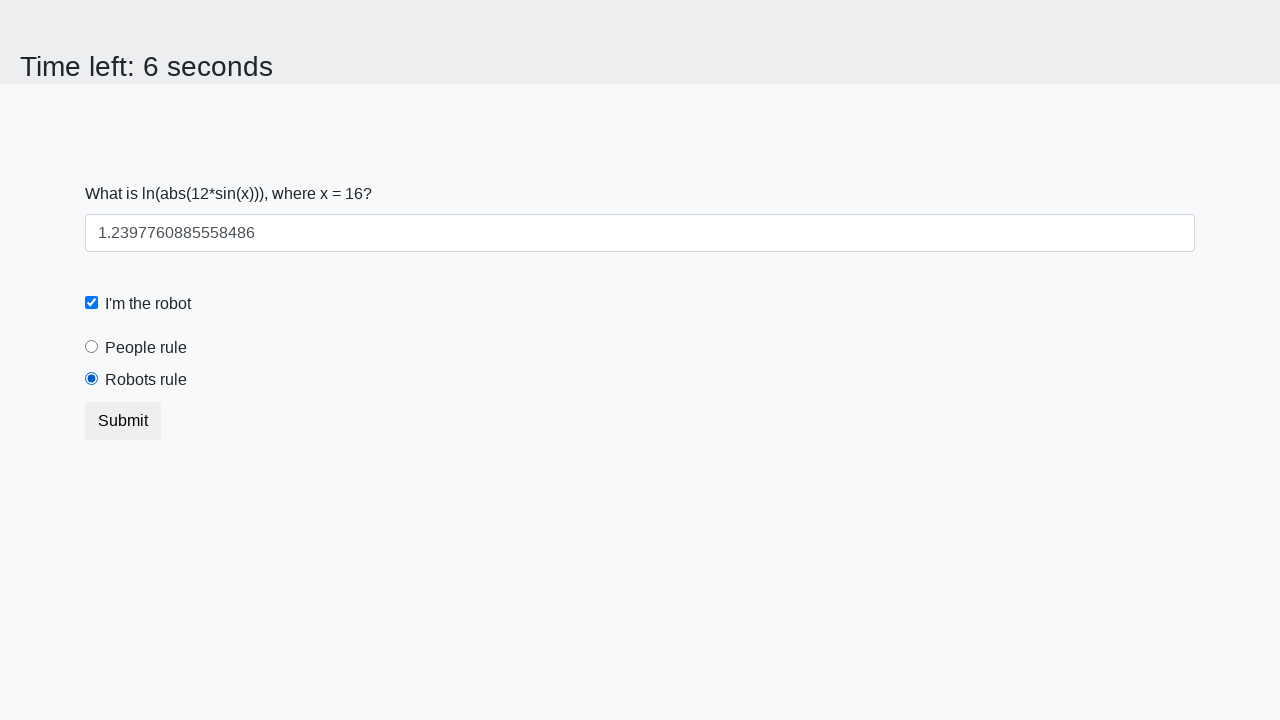

Clicked the Submit button to complete the math challenge form at (123, 421) on button
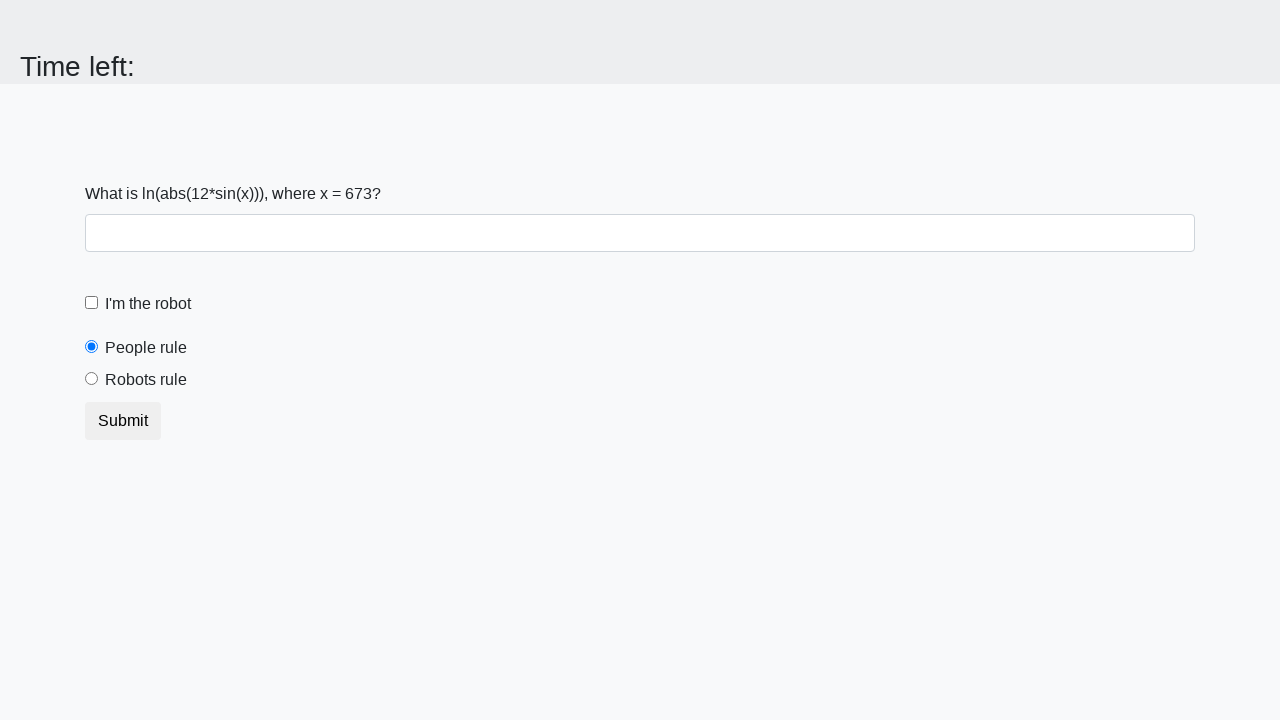

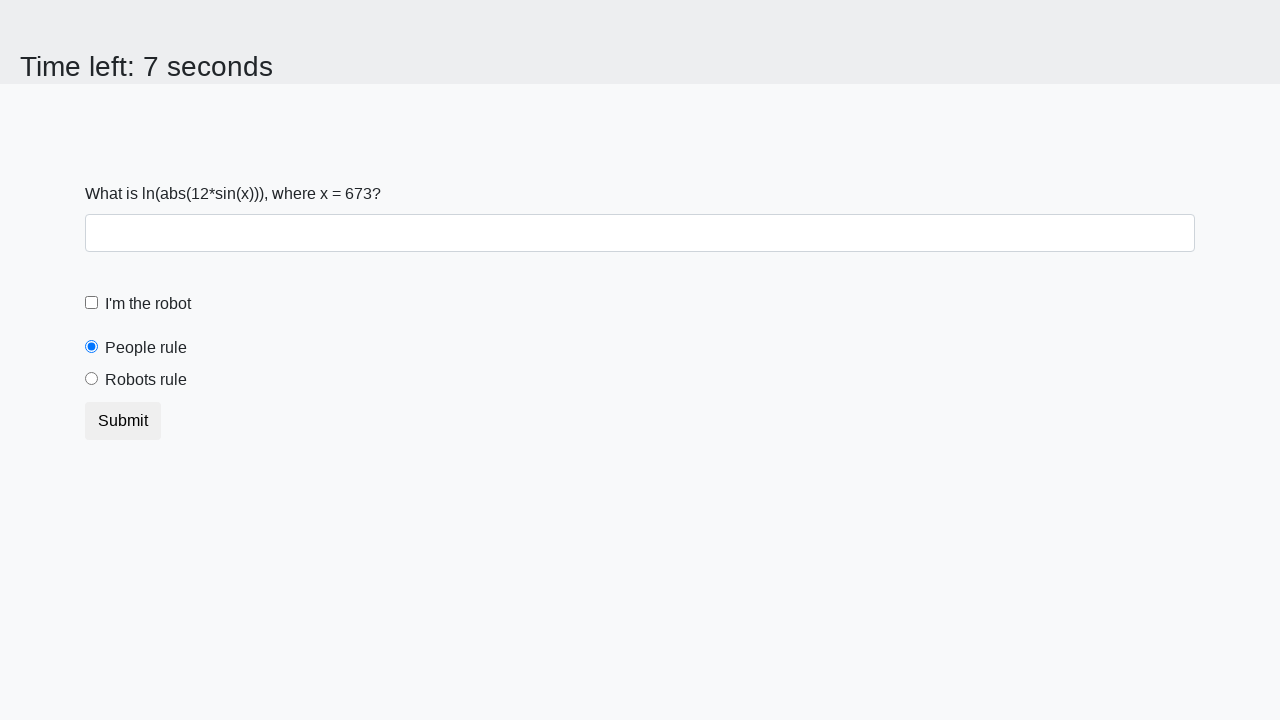